Tests multi-select functionality on W3Schools by selecting multiple options (Volvo and Audi) using Ctrl+click and submitting the form

Starting URL: https://www.w3schools.com/tags/tryit.asp?filename=tryhtml_select_multiple

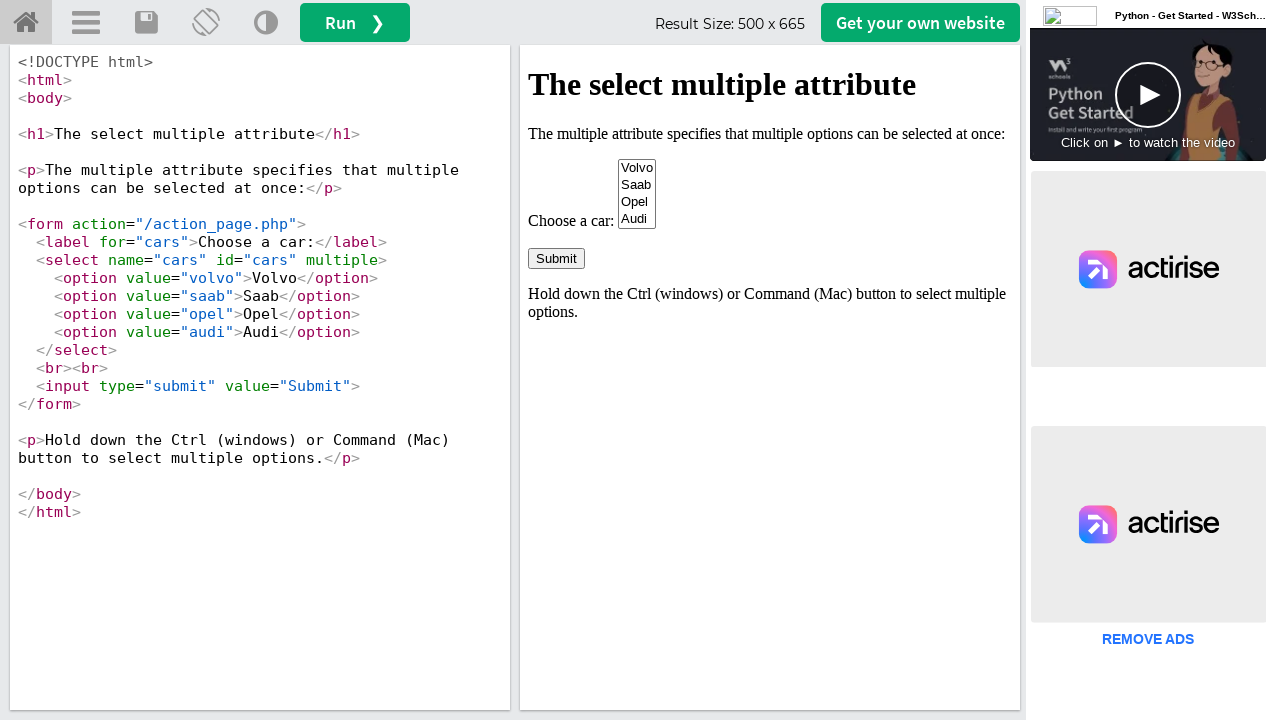

Ctrl+clicked Volvo option in multi-select dropdown at (637, 168) on #iframeResult >> internal:control=enter-frame >> xpath=//option[@value='volvo']
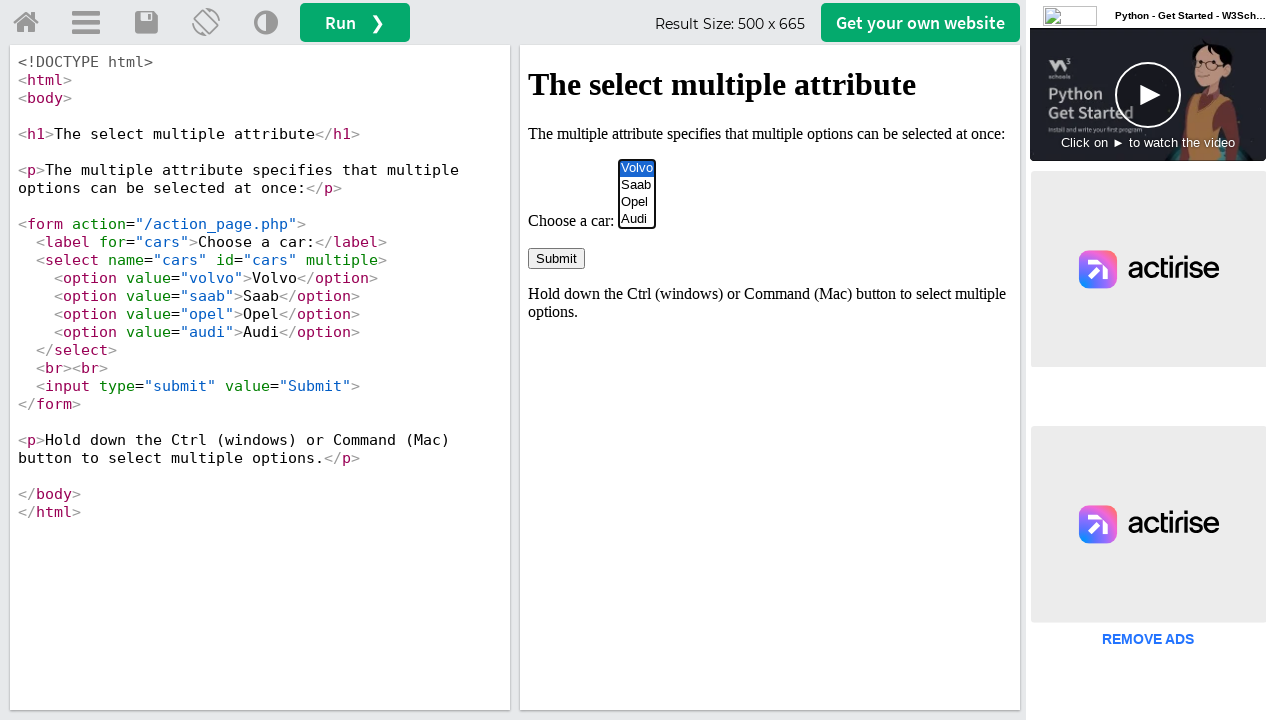

Ctrl+clicked Audi option to add to selection at (637, 219) on #iframeResult >> internal:control=enter-frame >> xpath=//option[@value='audi']
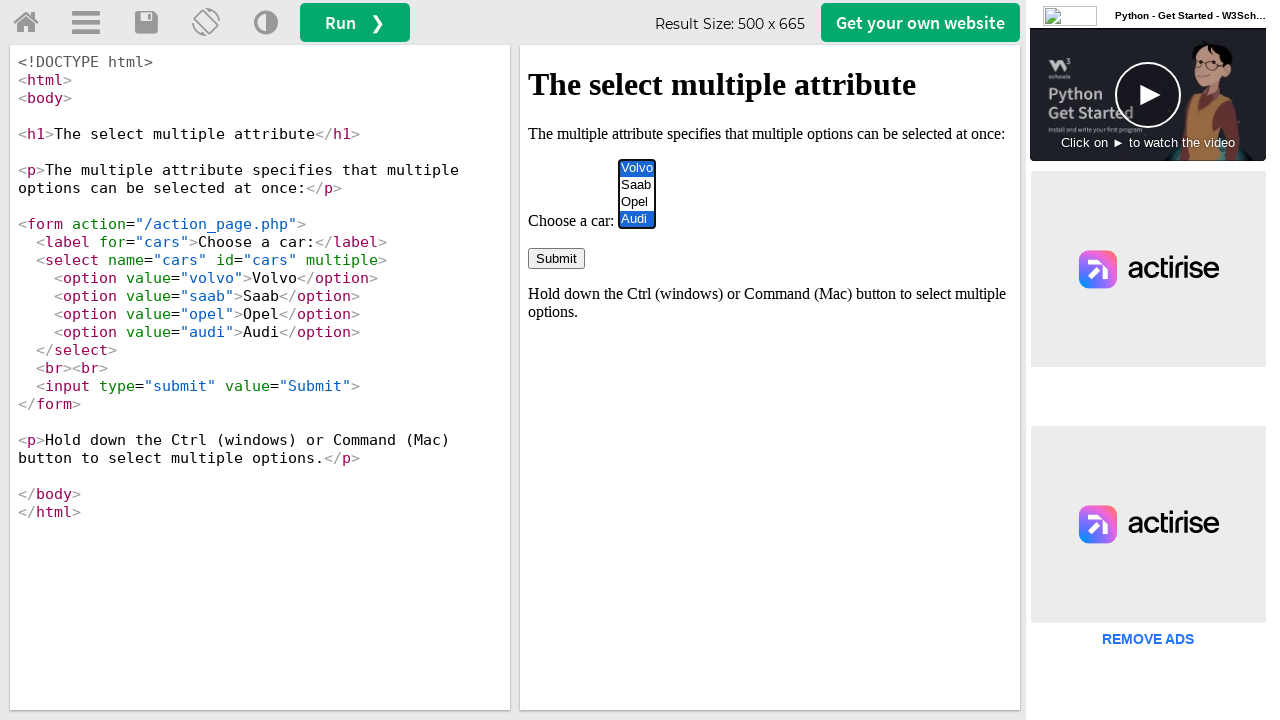

Clicked submit button to submit form with Volvo and Audi selected at (556, 258) on #iframeResult >> internal:control=enter-frame >> input[type='submit']
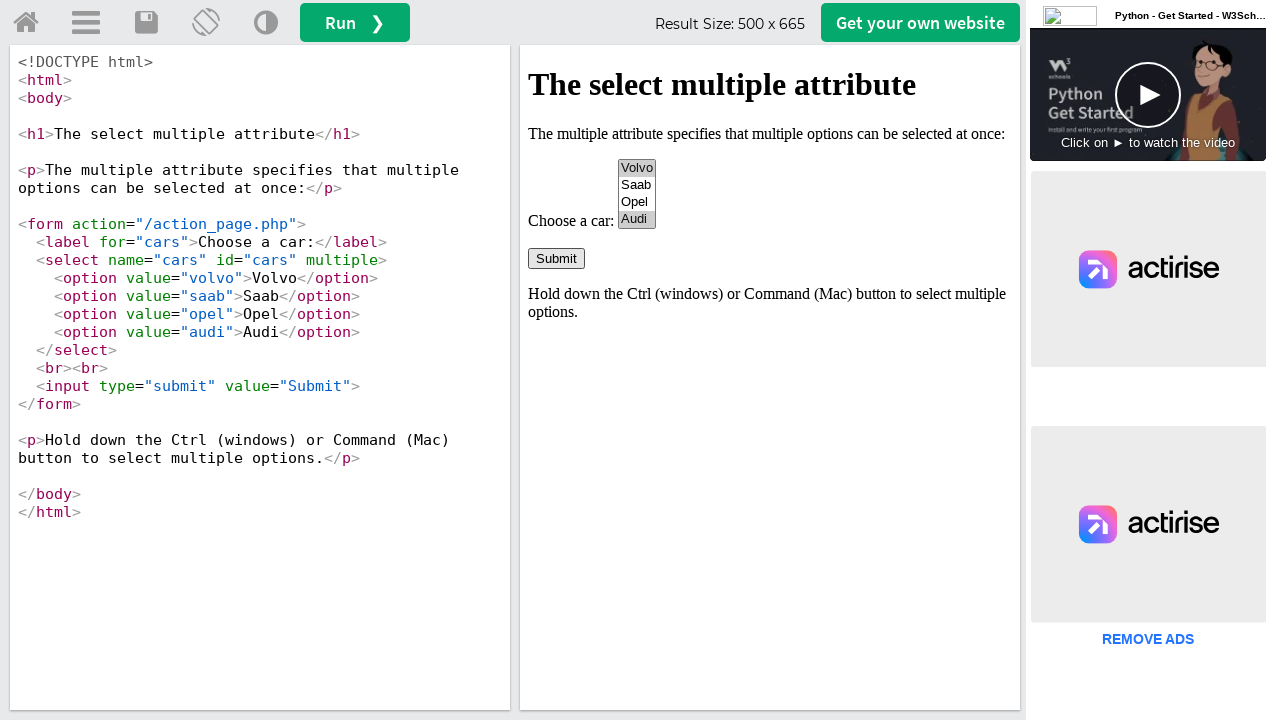

Waited for form submission to complete
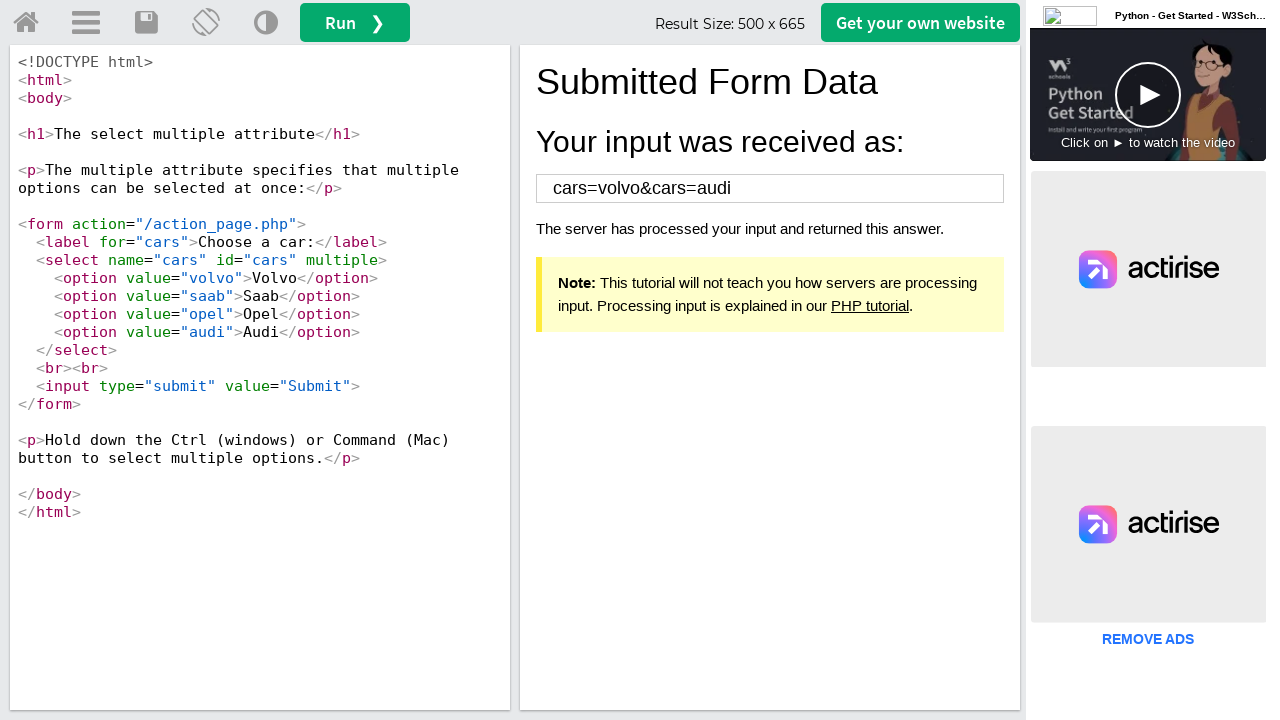

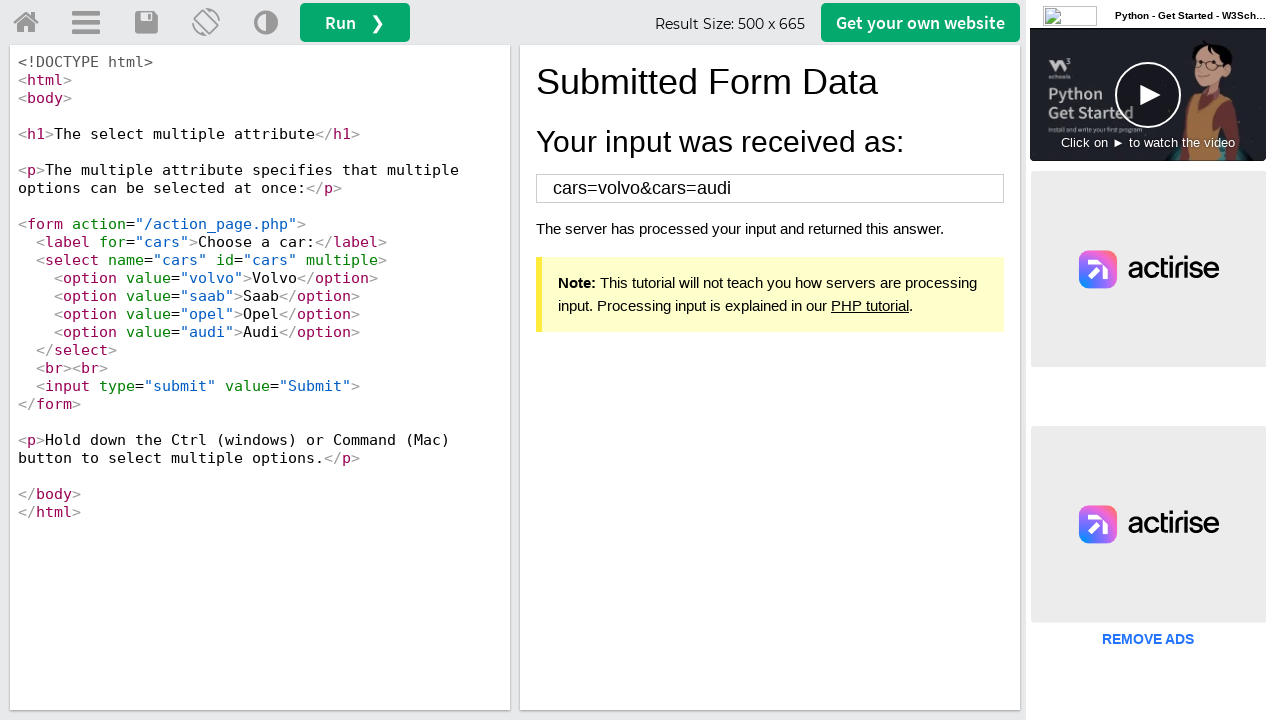